Tests alert handling functionality and validates sum calculation of table values by entering a name, triggering alerts, dismissing them, and verifying the total sum of values in a scrollable table

Starting URL: https://rahulshettyacademy.com/AutomationPractice/

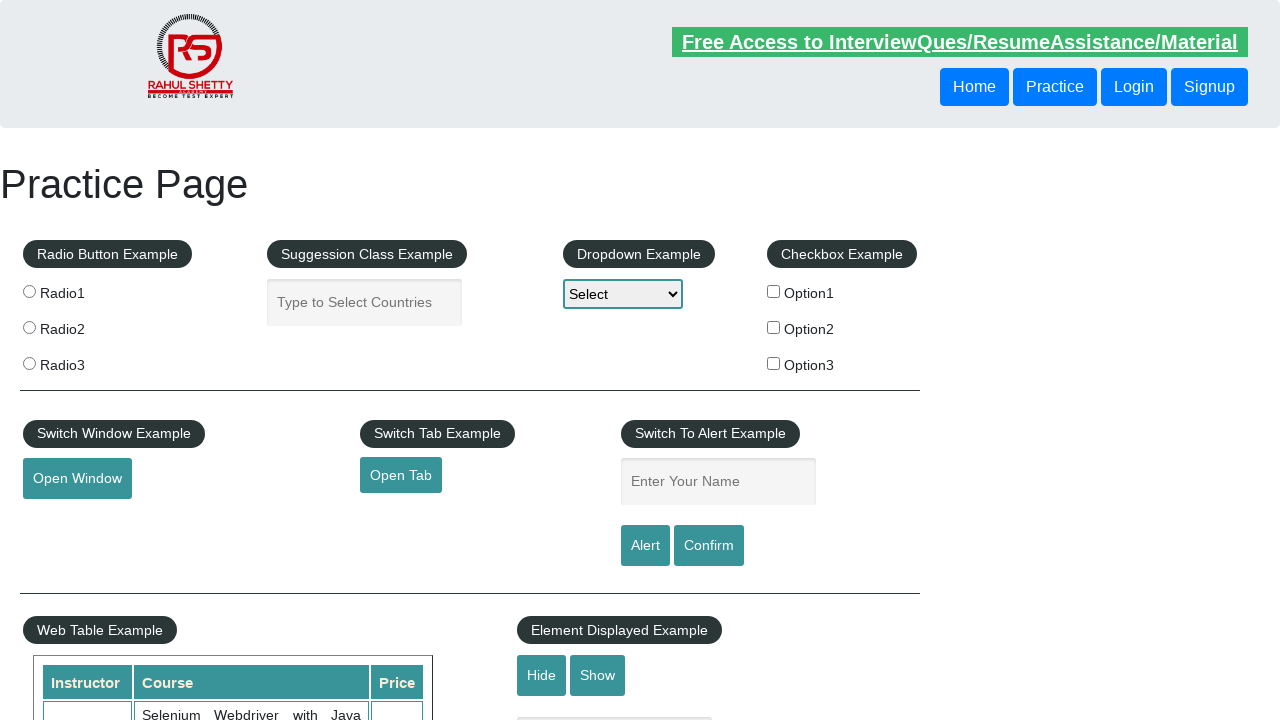

Filled name field with 'Lahun Akbal' on [placeholder='Enter Your Name']
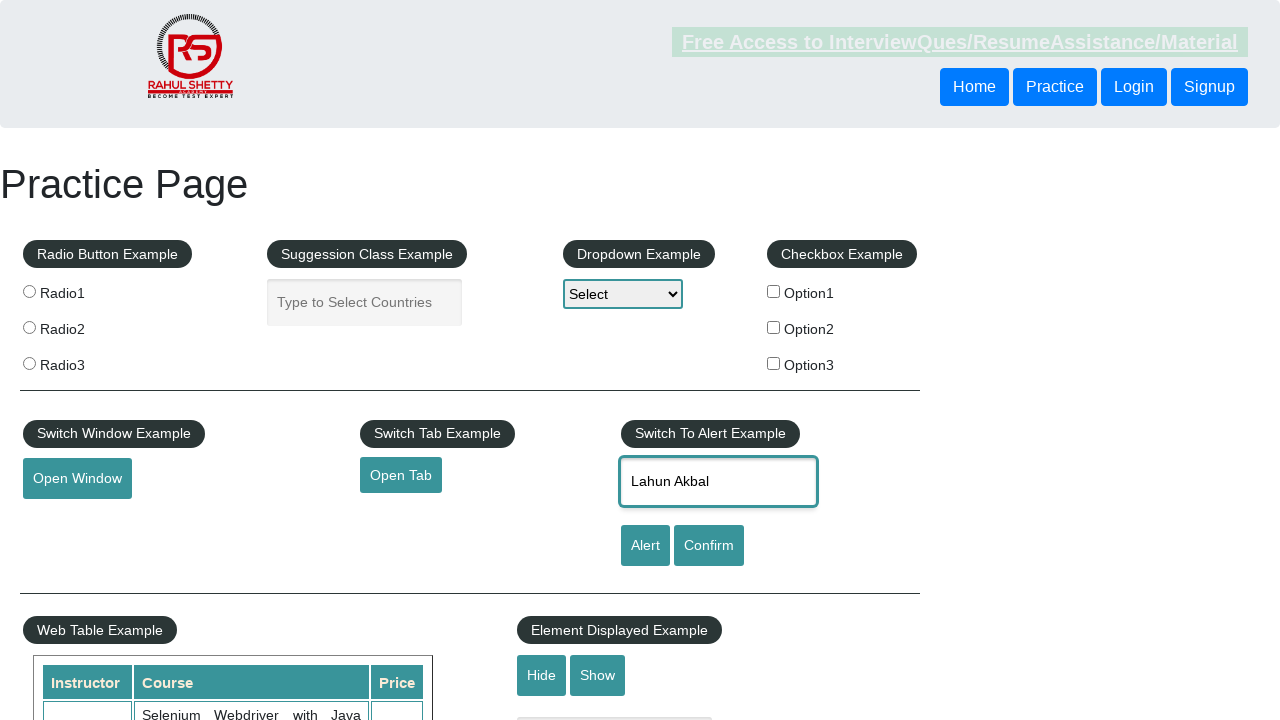

Clicked button to trigger alert dialog at (645, 546) on [onclick='displayAlert()']
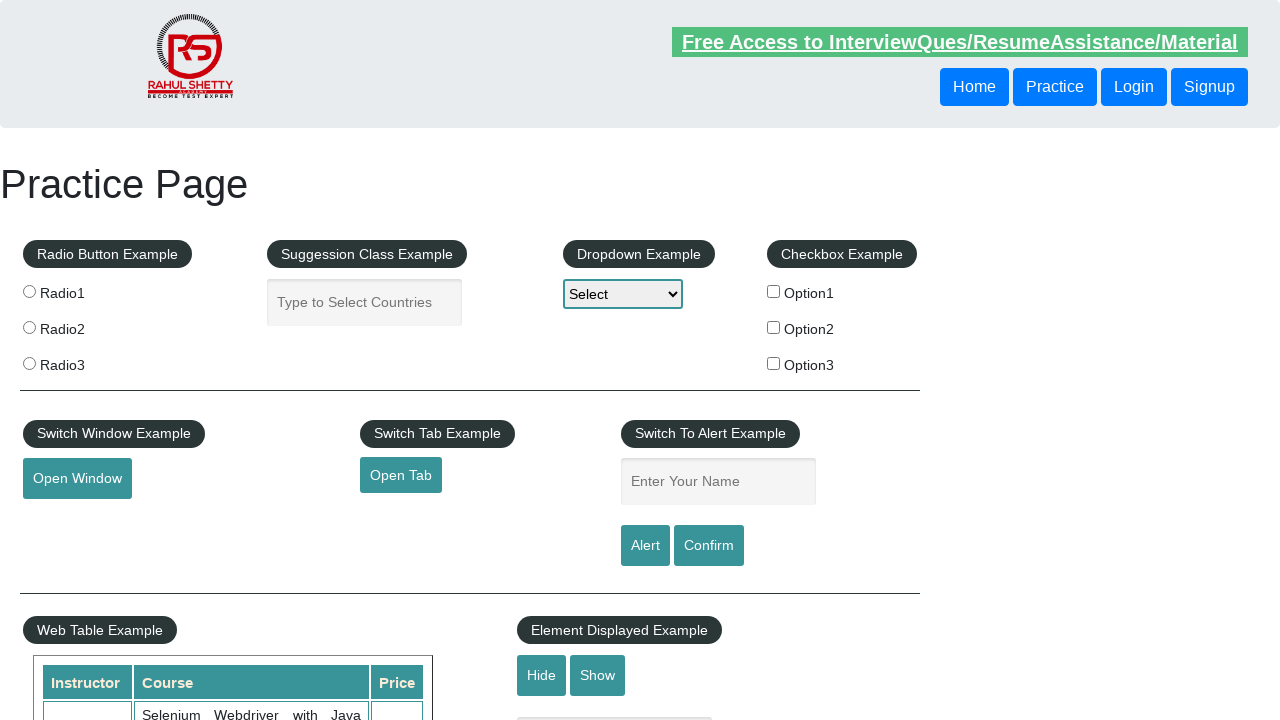

Set up dialog handler to accept alerts
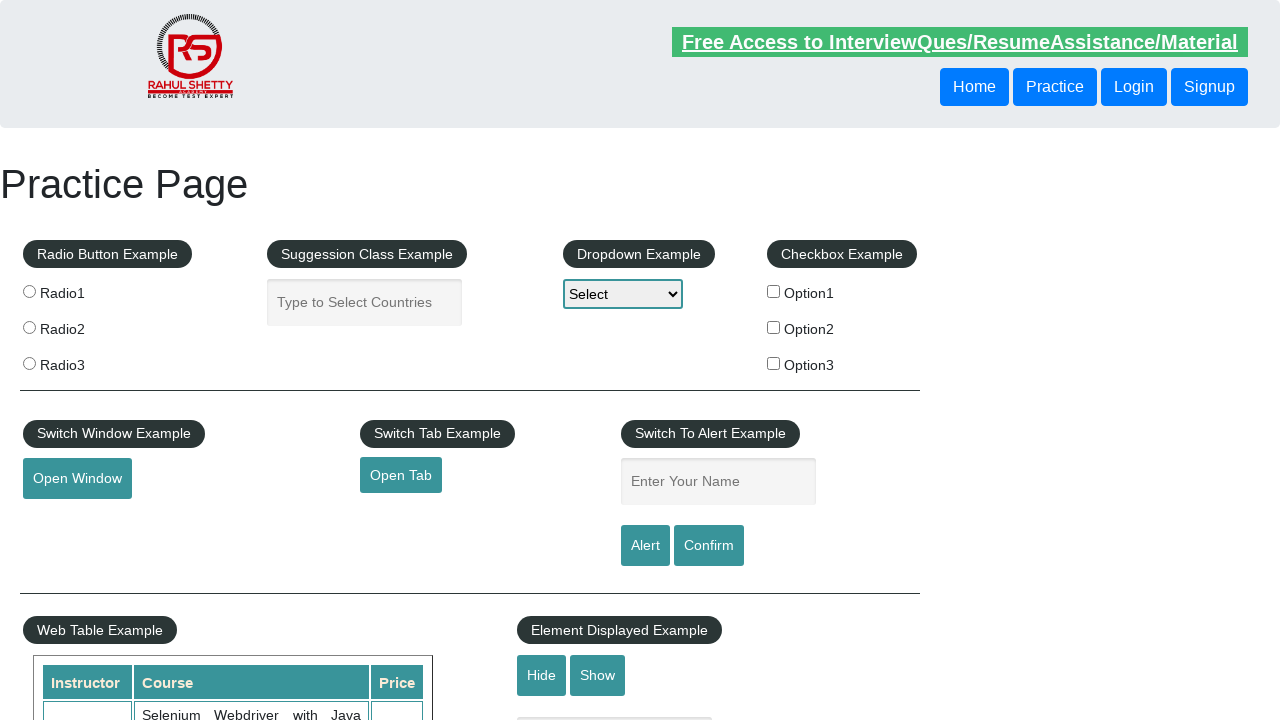

Filled name field again with 'Lahun Akbal' on [placeholder='Enter Your Name']
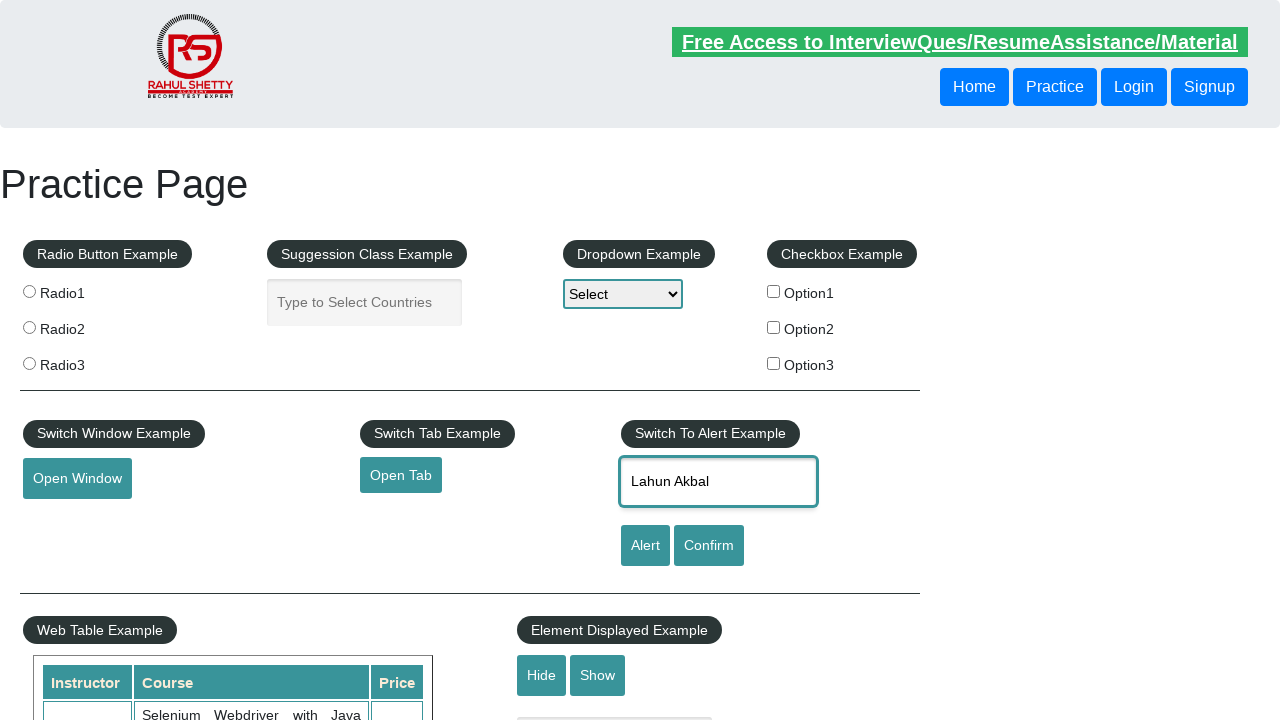

Clicked button to trigger confirm dialog at (709, 546) on [onclick='displayConfirm()']
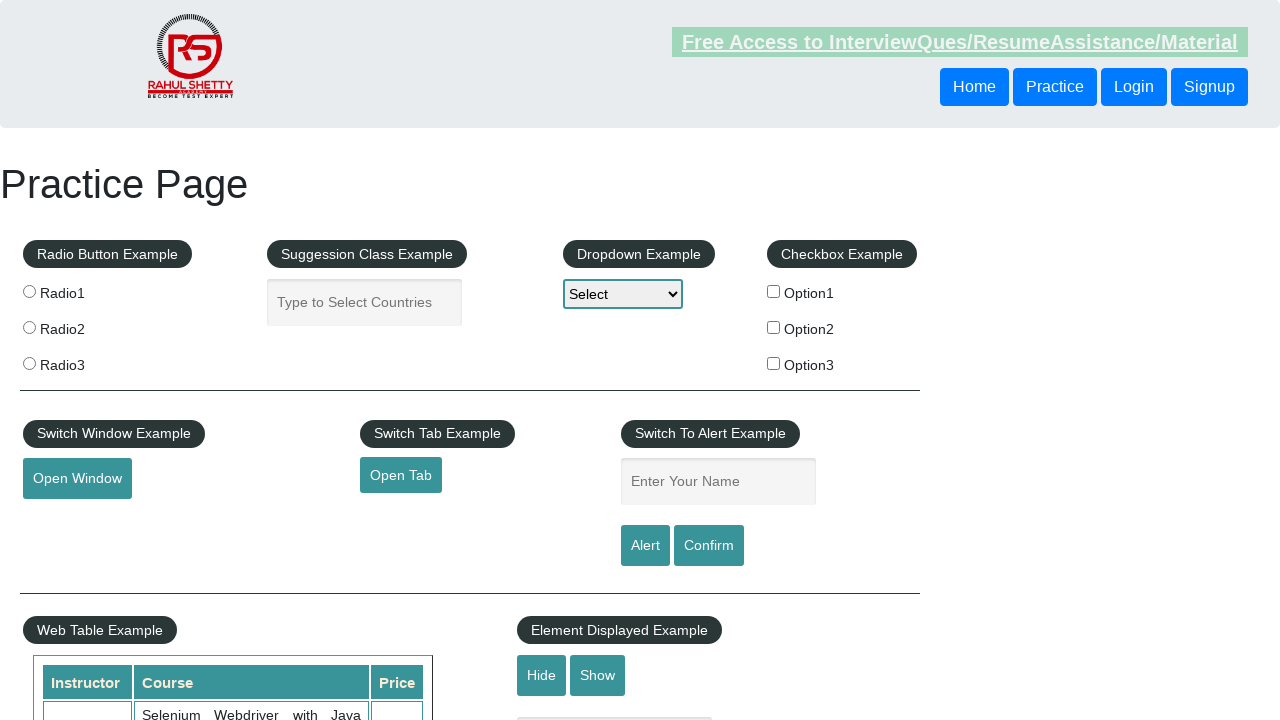

Set up dialog handler to dismiss confirm dialogs
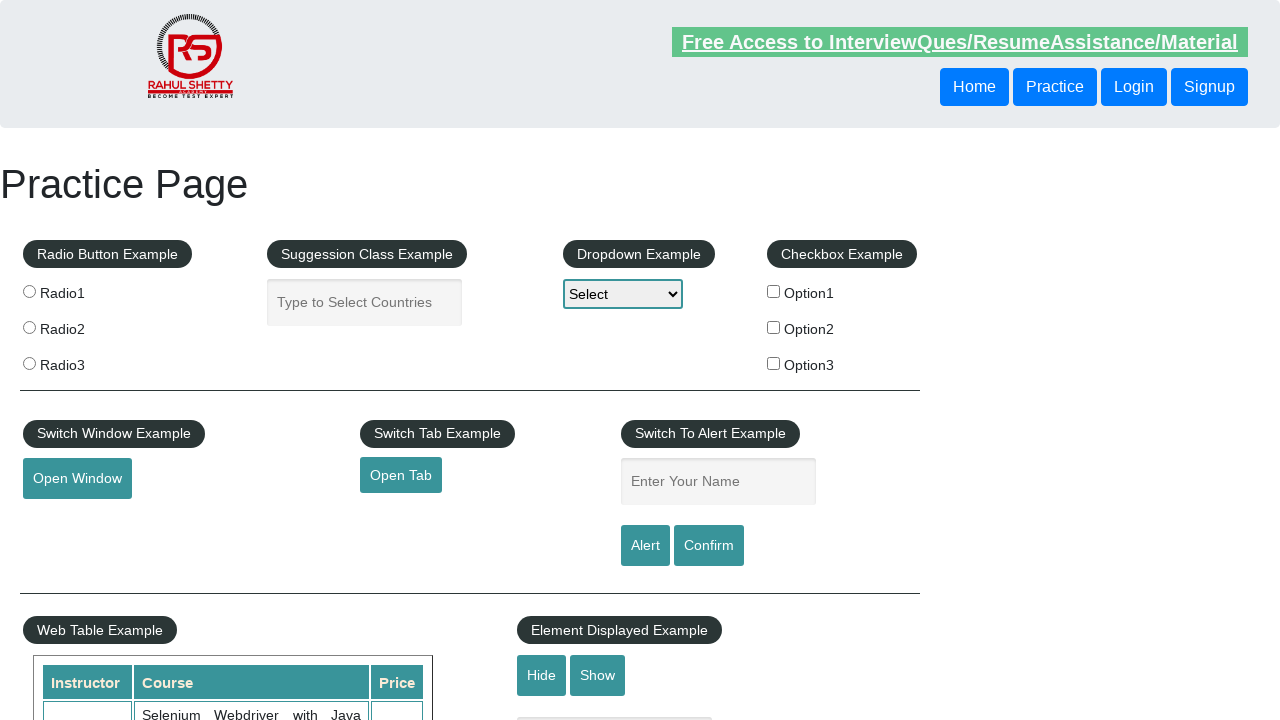

Scrolled down 500 pixels to view table section
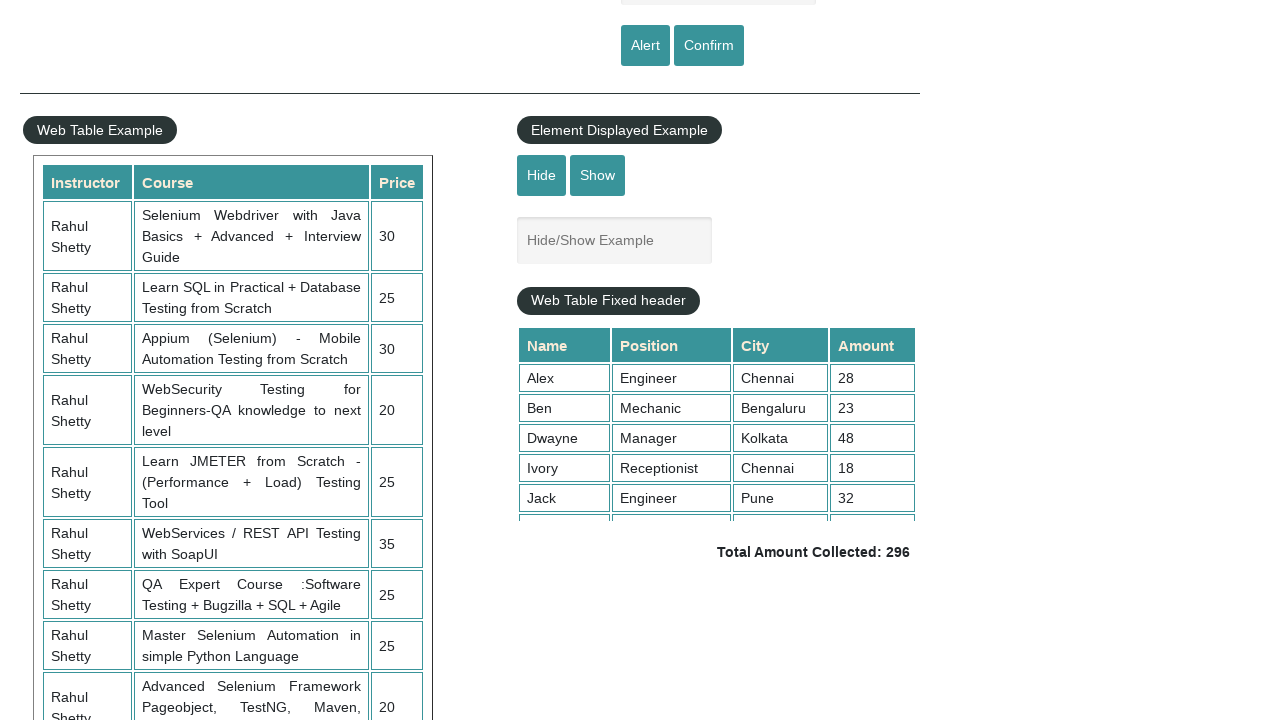

Waited 1000ms for page to stabilize
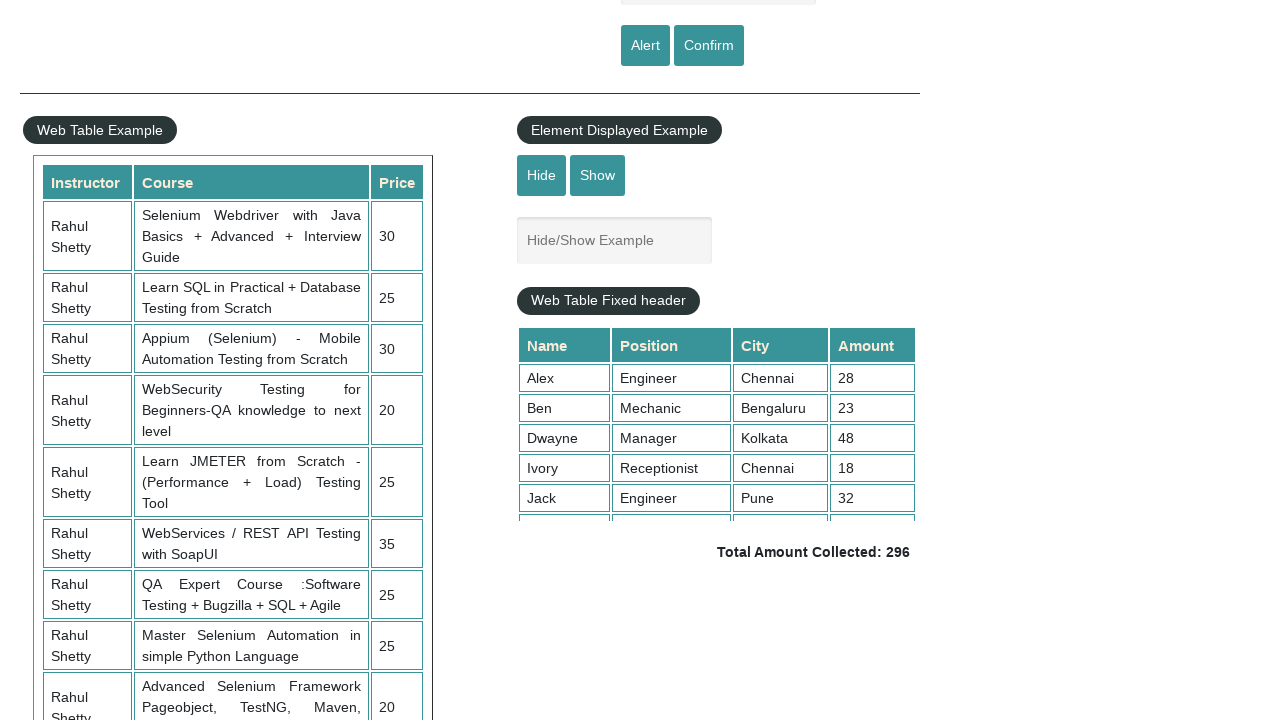

Scrolled table to bottom by setting scrollTop to 5000
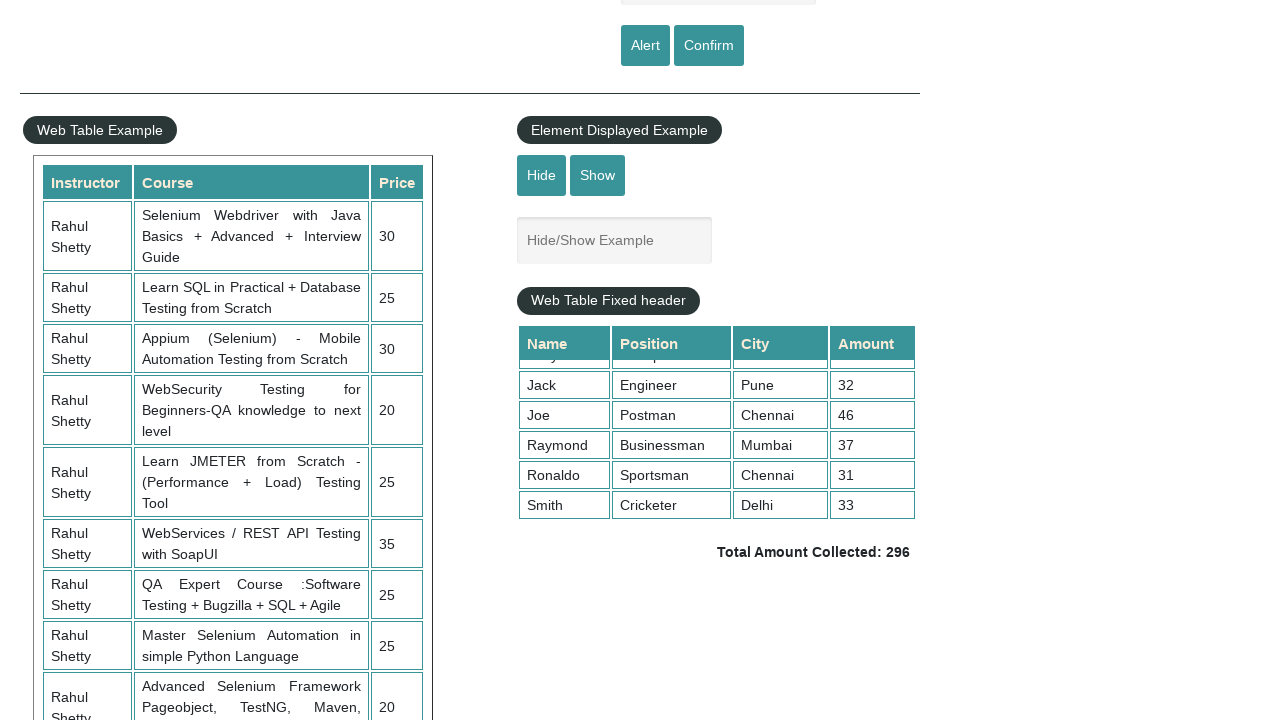

Retrieved 9 values from 4th column of table
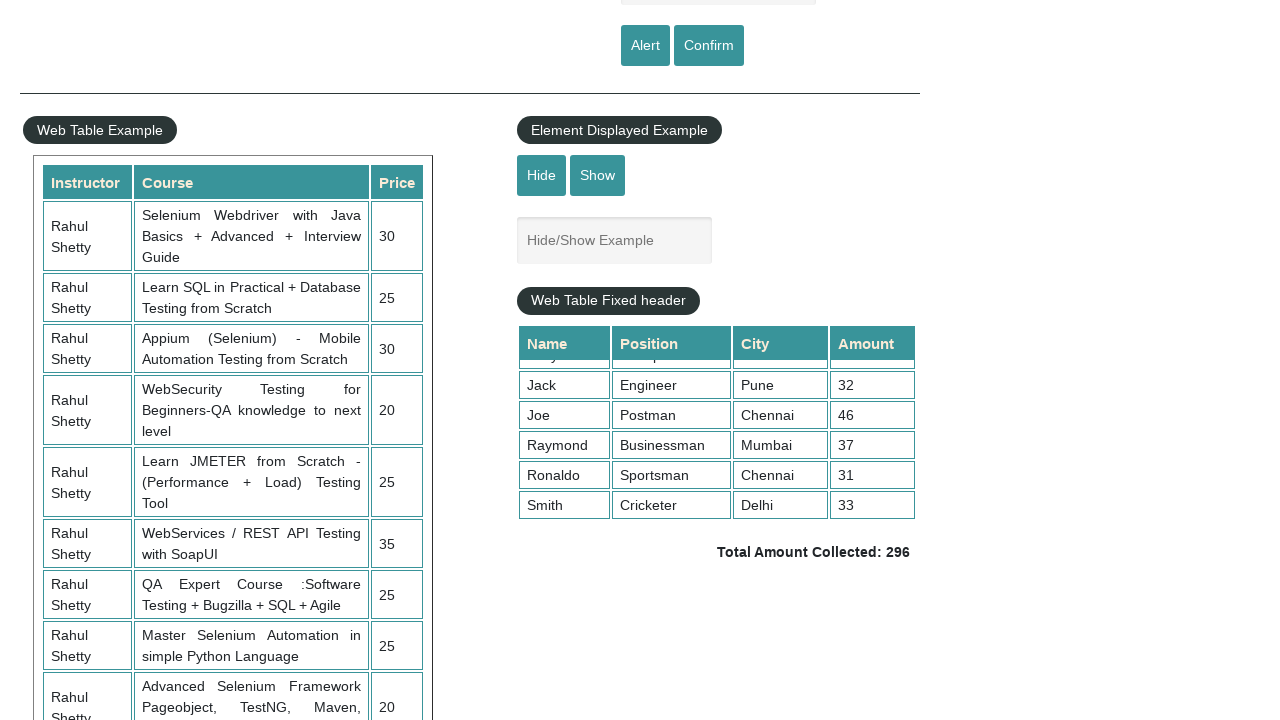

Calculated sum of all table values: 296
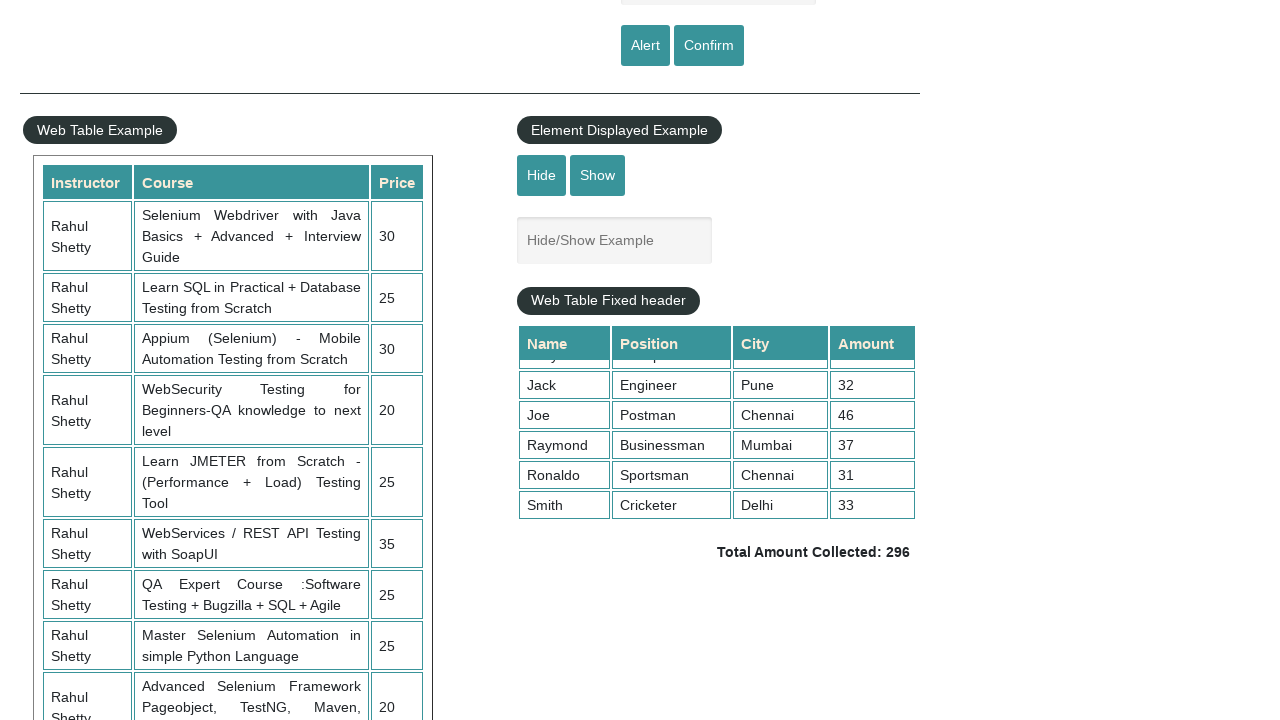

Retrieved displayed total text: ' Total Amount Collected: 296 '
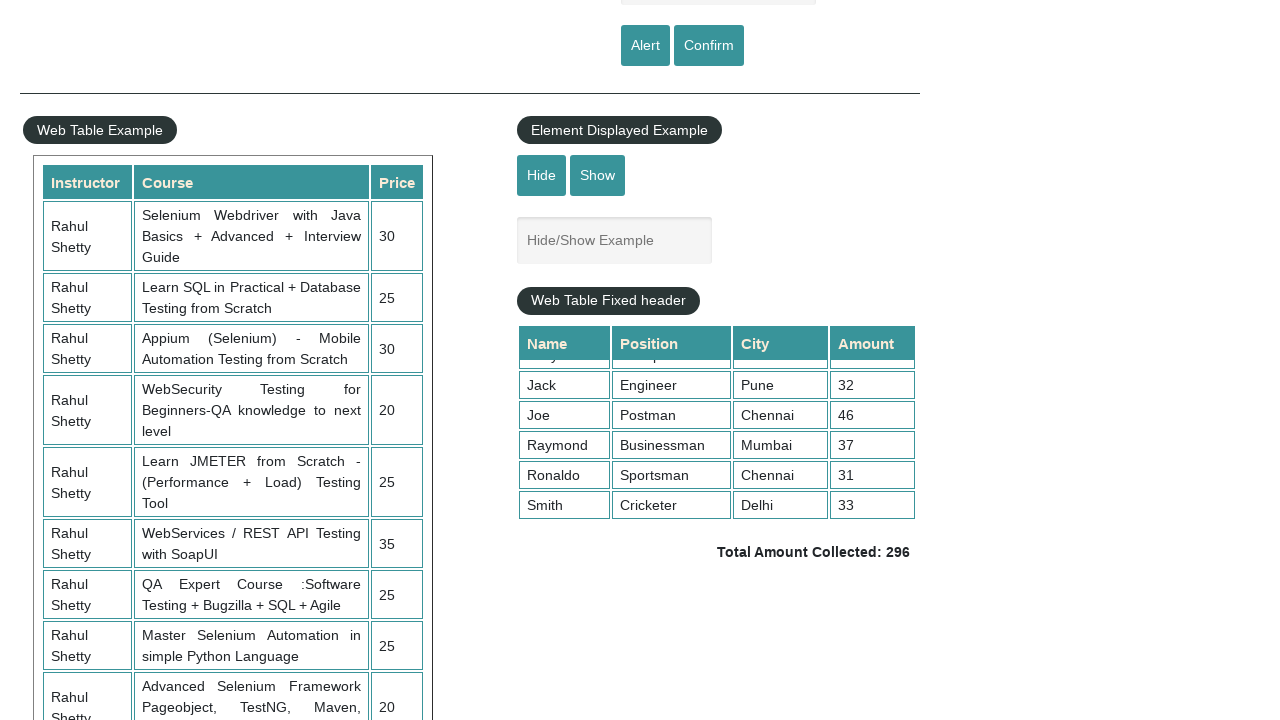

Parsed displayed total value: 296
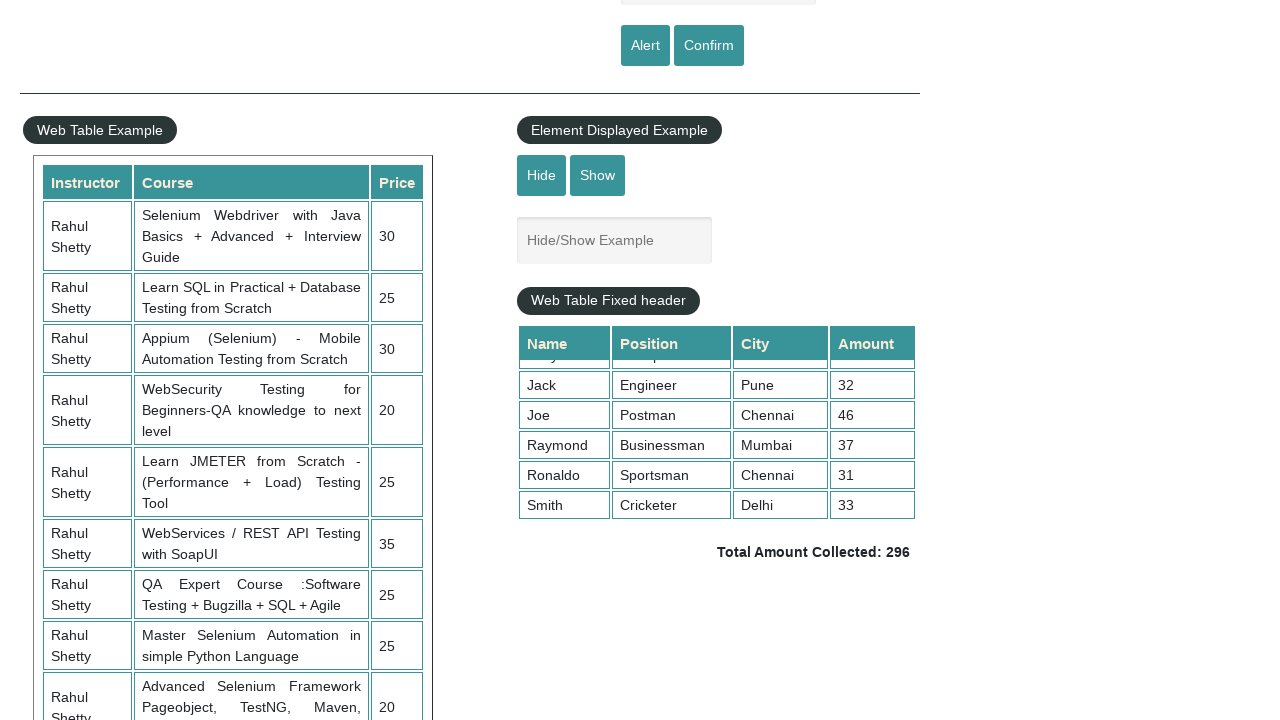

Verified calculated sum (296) matches displayed total (296)
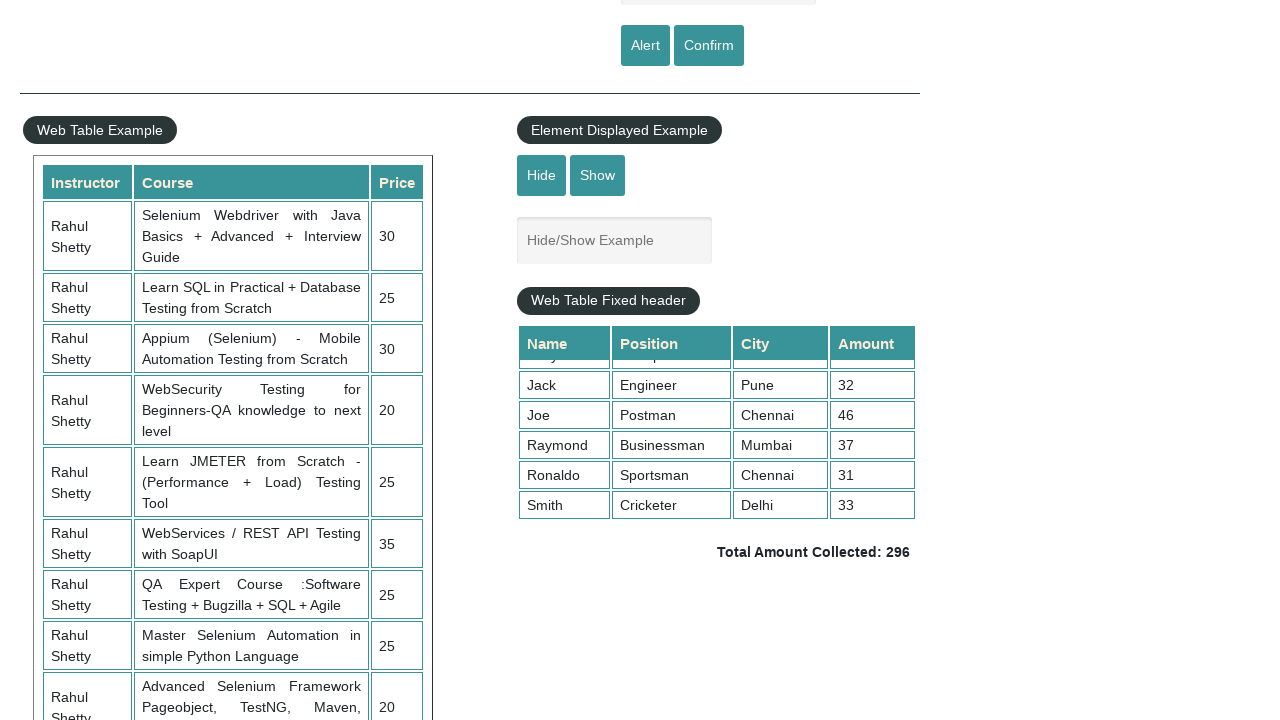

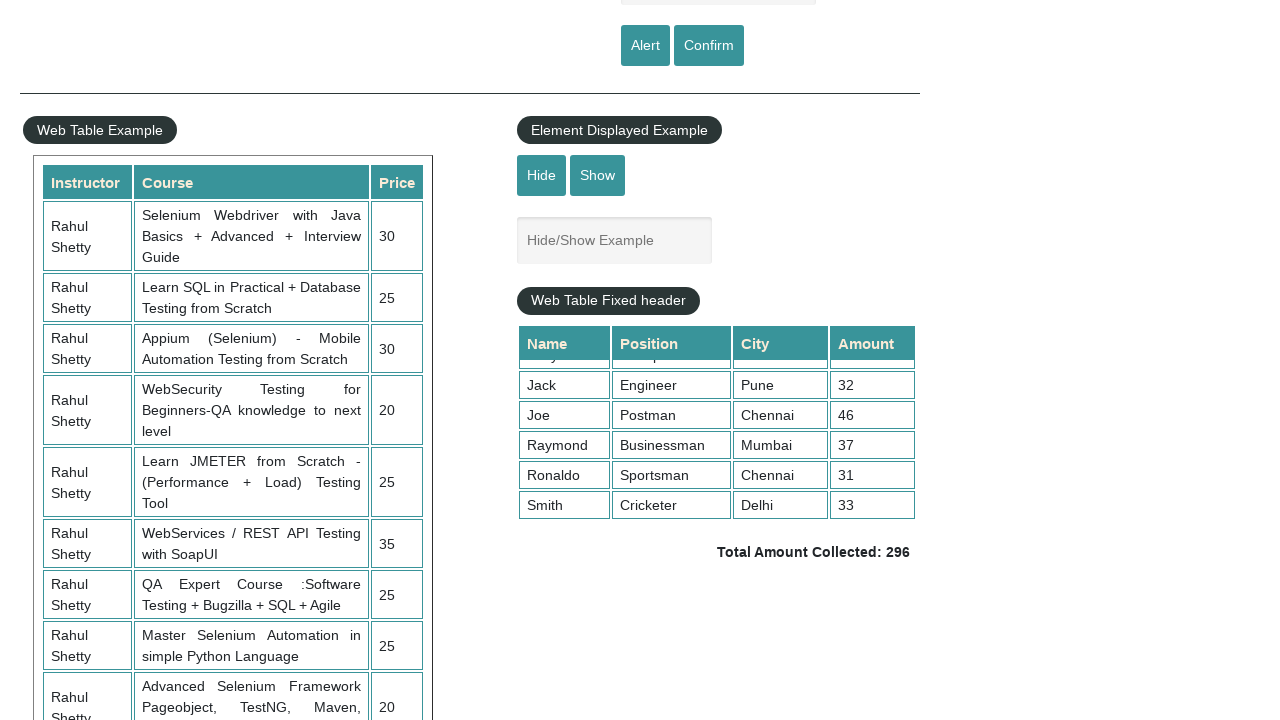